Tests dynamic controls by toggling a checkbox's visibility using a button, verifying the checkbox appears and disappears when the toggle button is clicked.

Starting URL: https://training-support.net/webelements/dynamic-controls

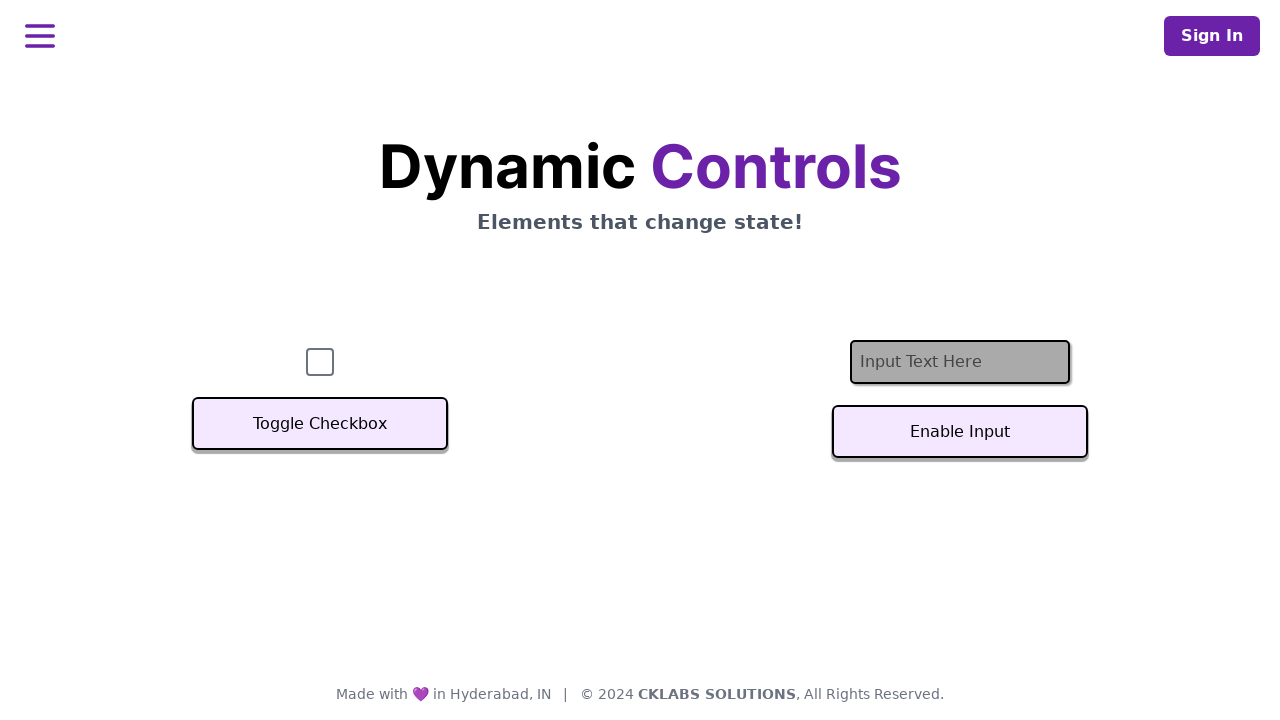

Located checkbox element with id 'checkbox'
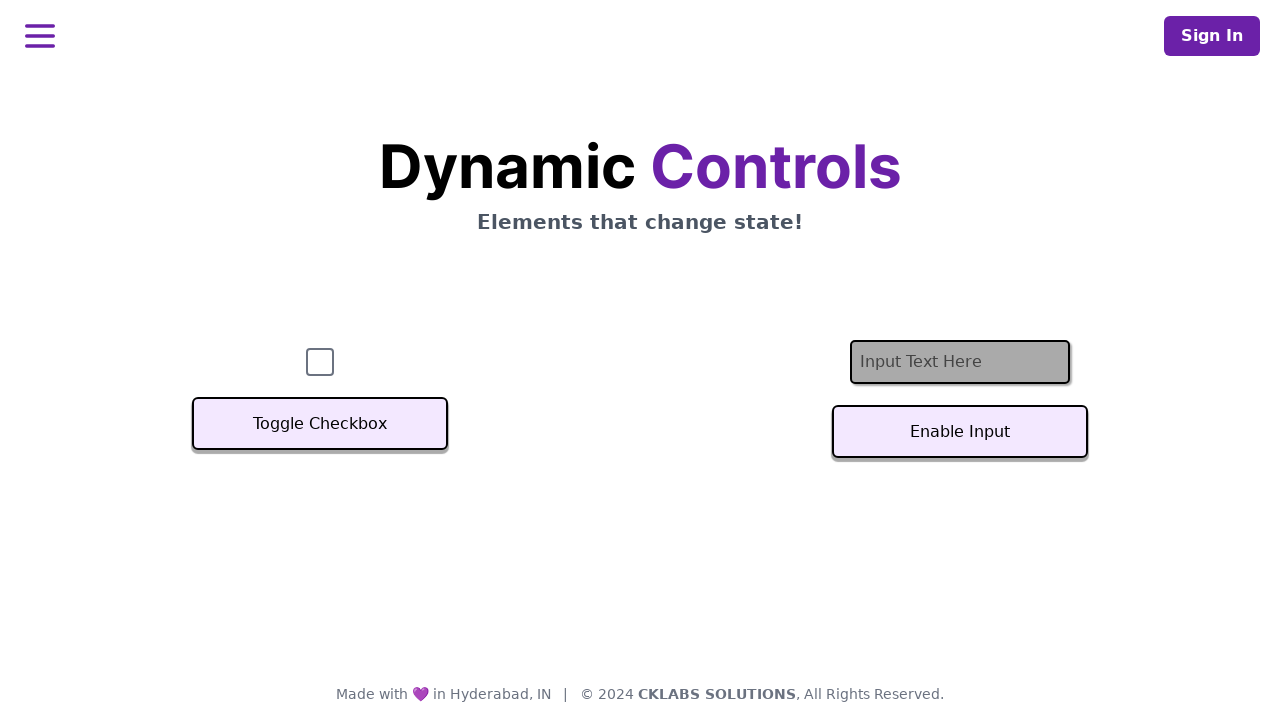

Clicked toggle button to hide checkbox at (320, 424) on xpath=//button[text()='Toggle Checkbox']
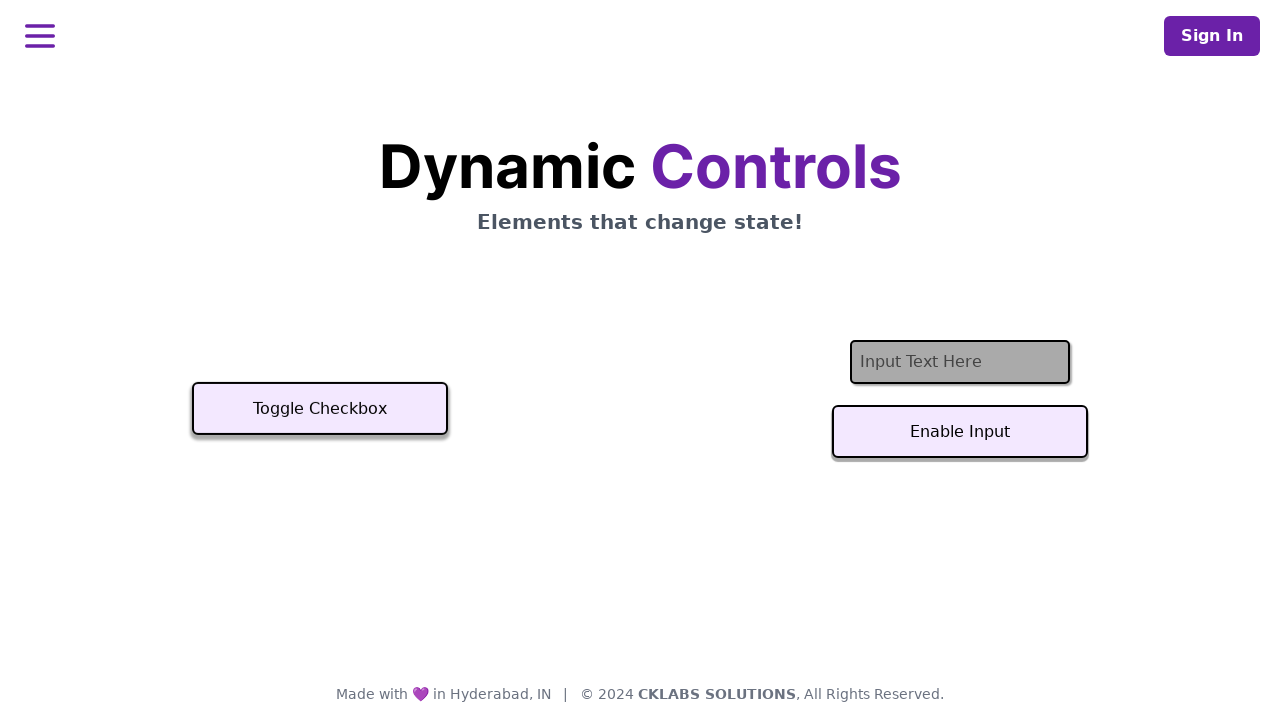

Waited 1000ms for checkbox hide animation to complete
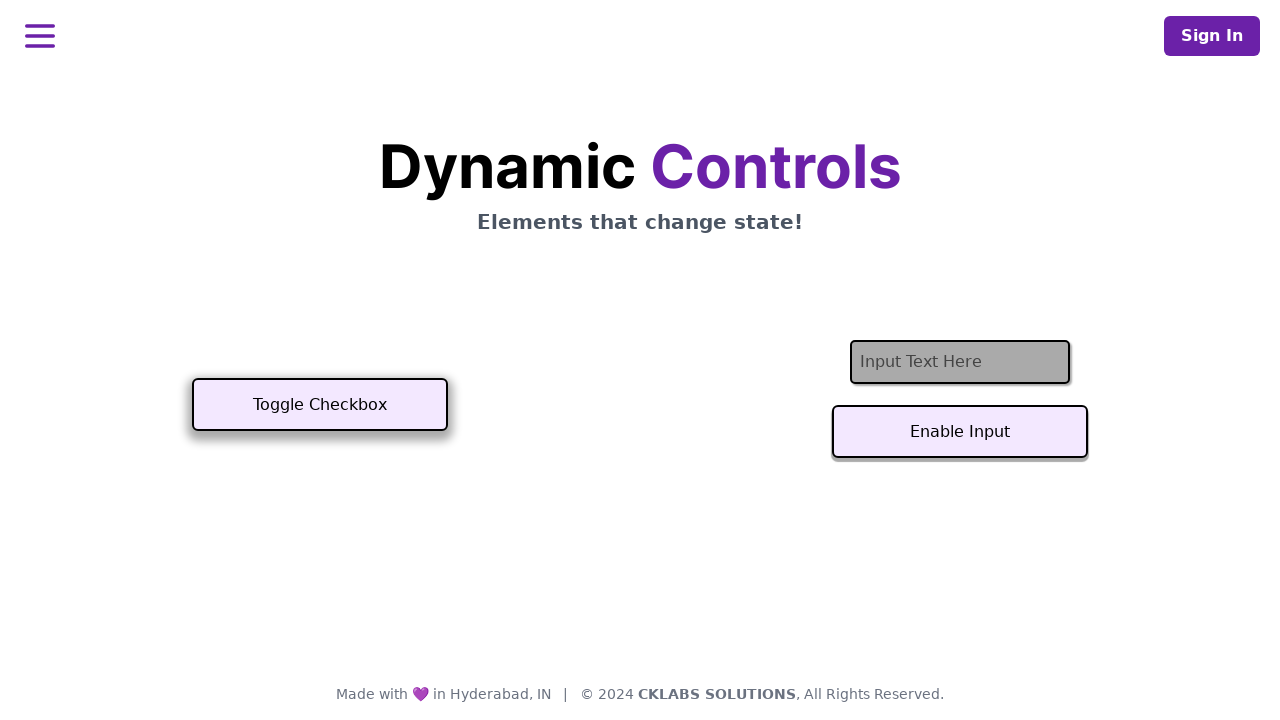

Verified checkbox visibility after toggle: False
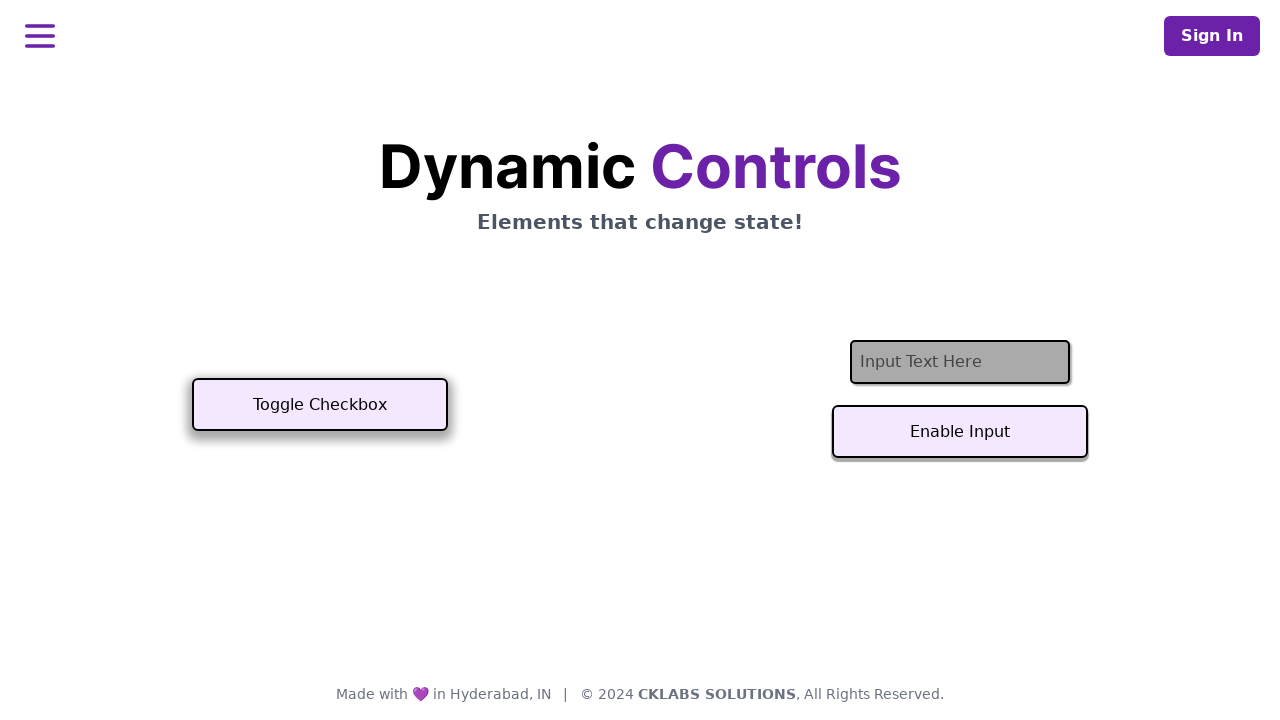

Clicked toggle button to show checkbox at (320, 405) on xpath=//button[text()='Toggle Checkbox']
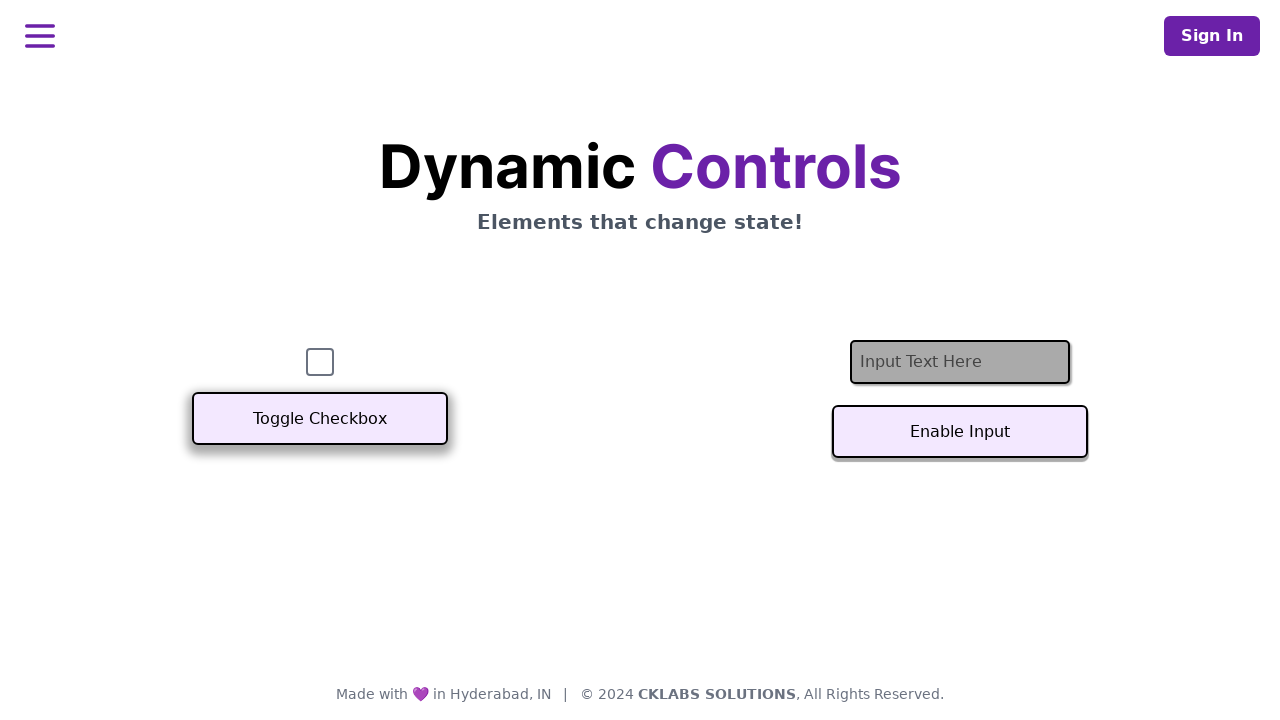

Waited for checkbox to become visible
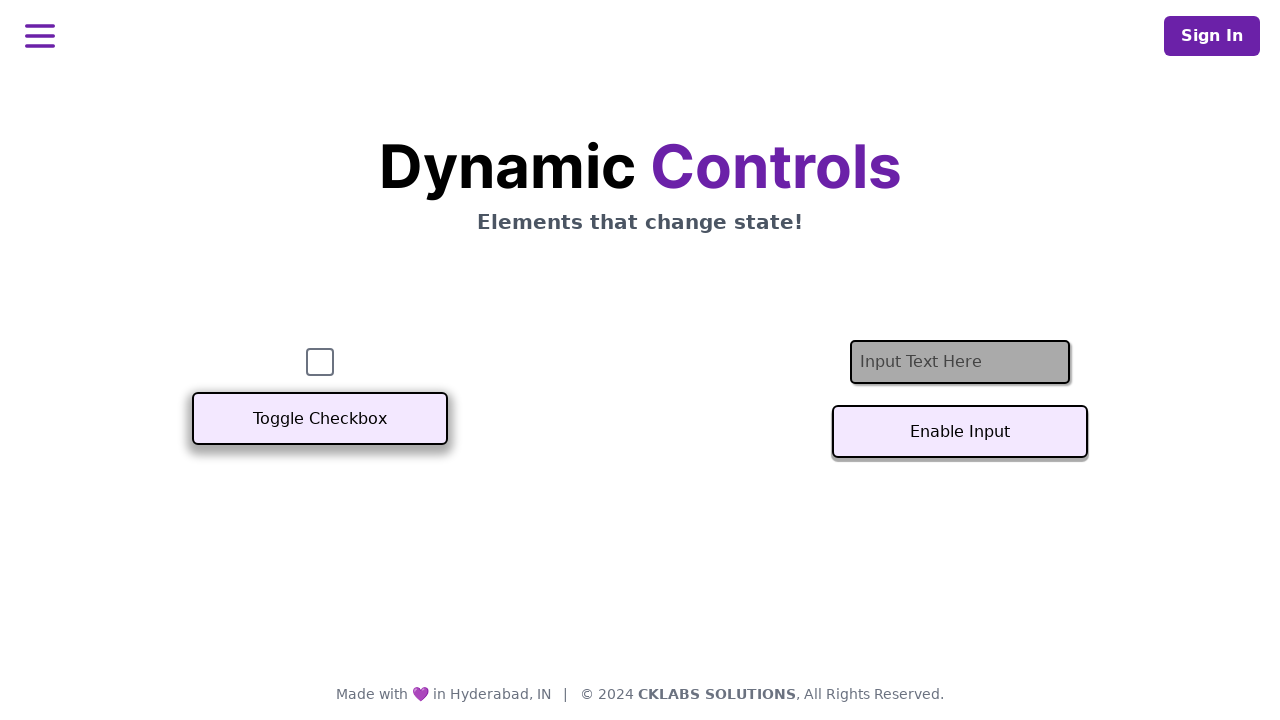

Verified checkbox is now visible: True
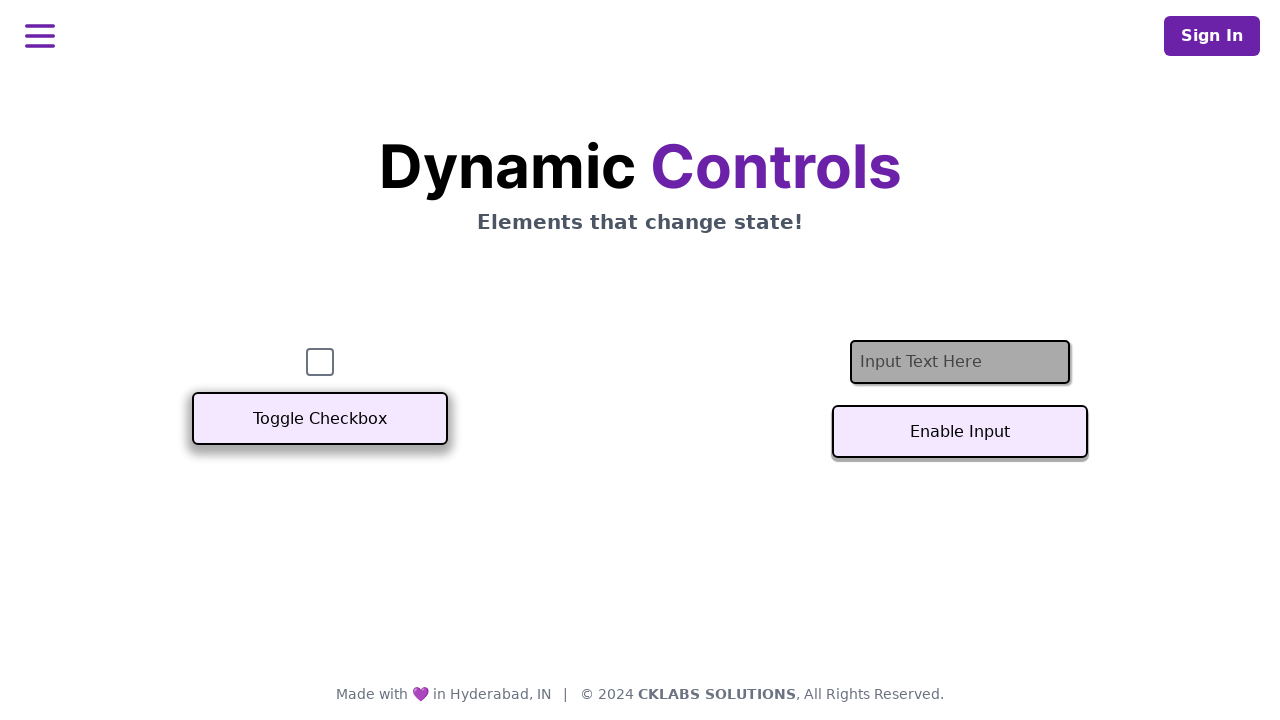

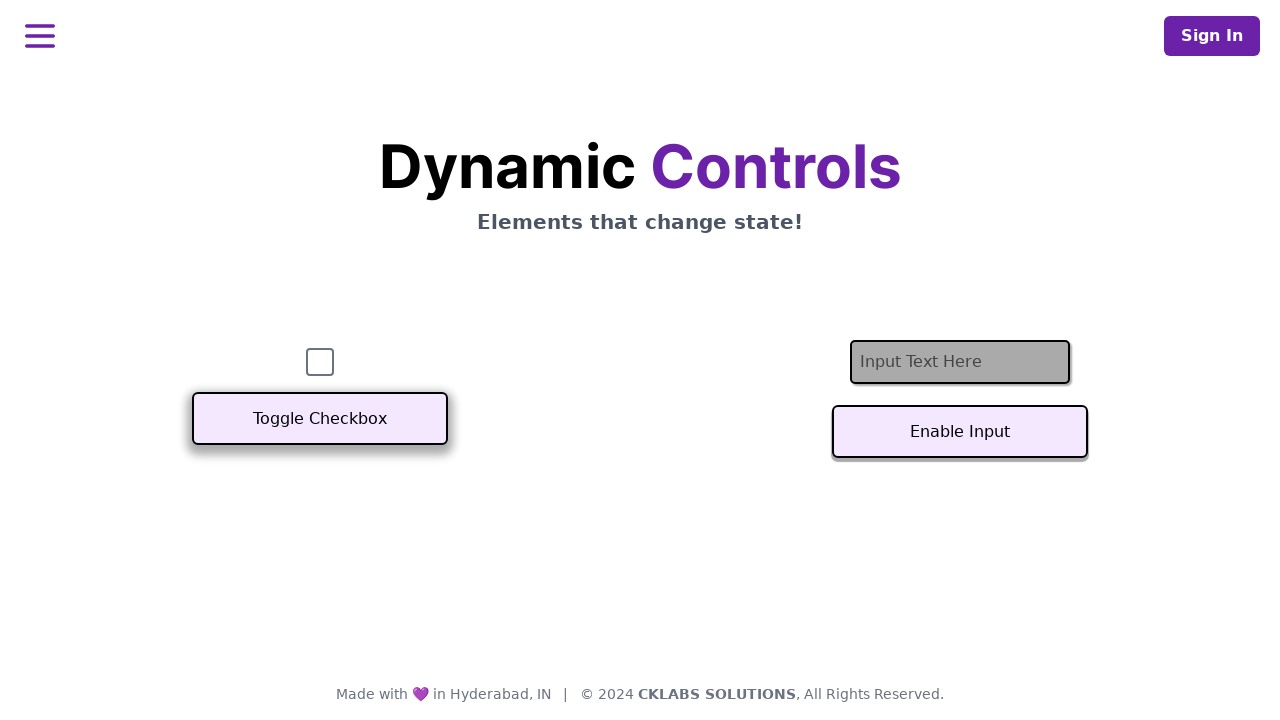